Tests sorting the Due column in ascending order on the second table which has semantic class attributes for easier element selection.

Starting URL: http://the-internet.herokuapp.com/tables

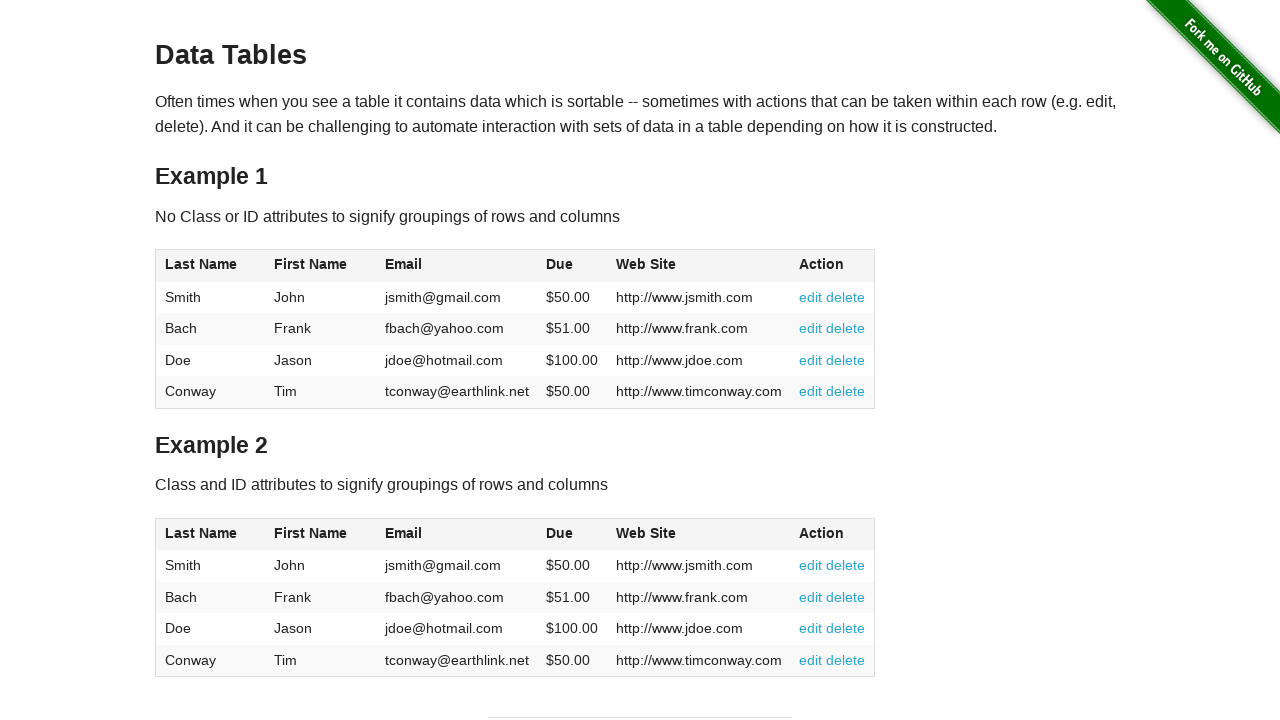

Clicked the Due column header in the second table to sort at (560, 533) on #table2 thead .dues
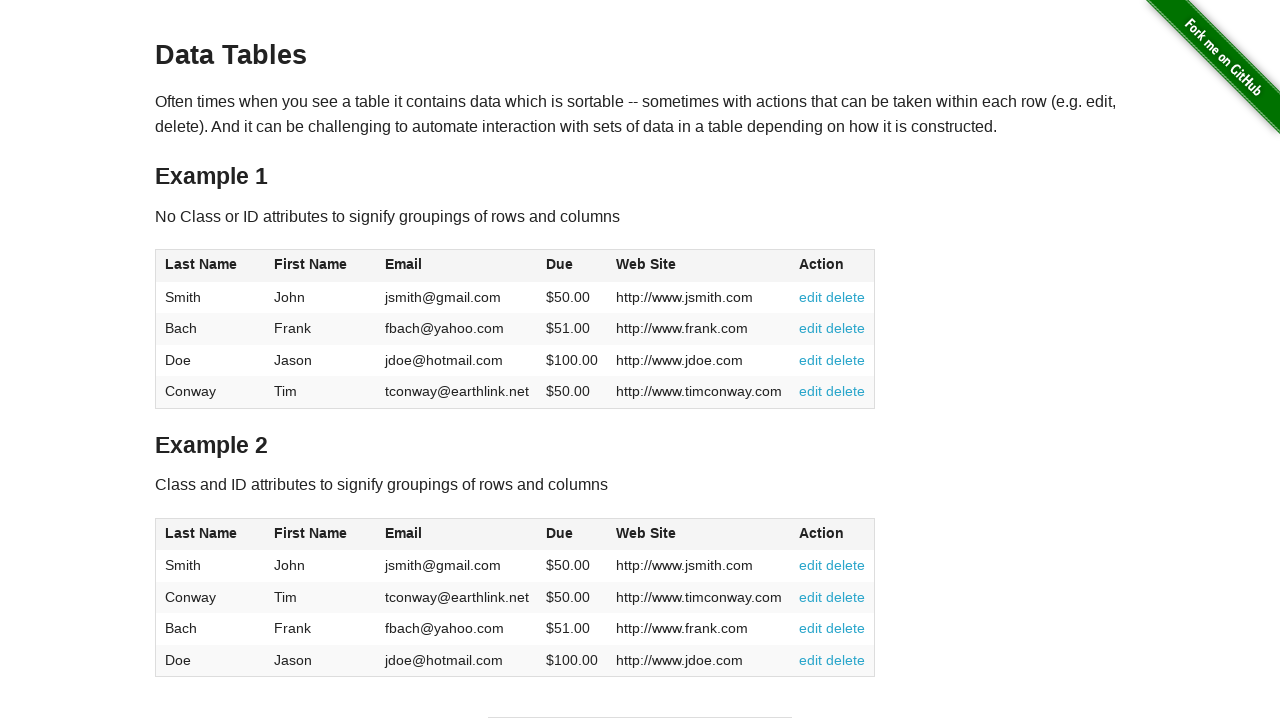

Due column data in second table is now available
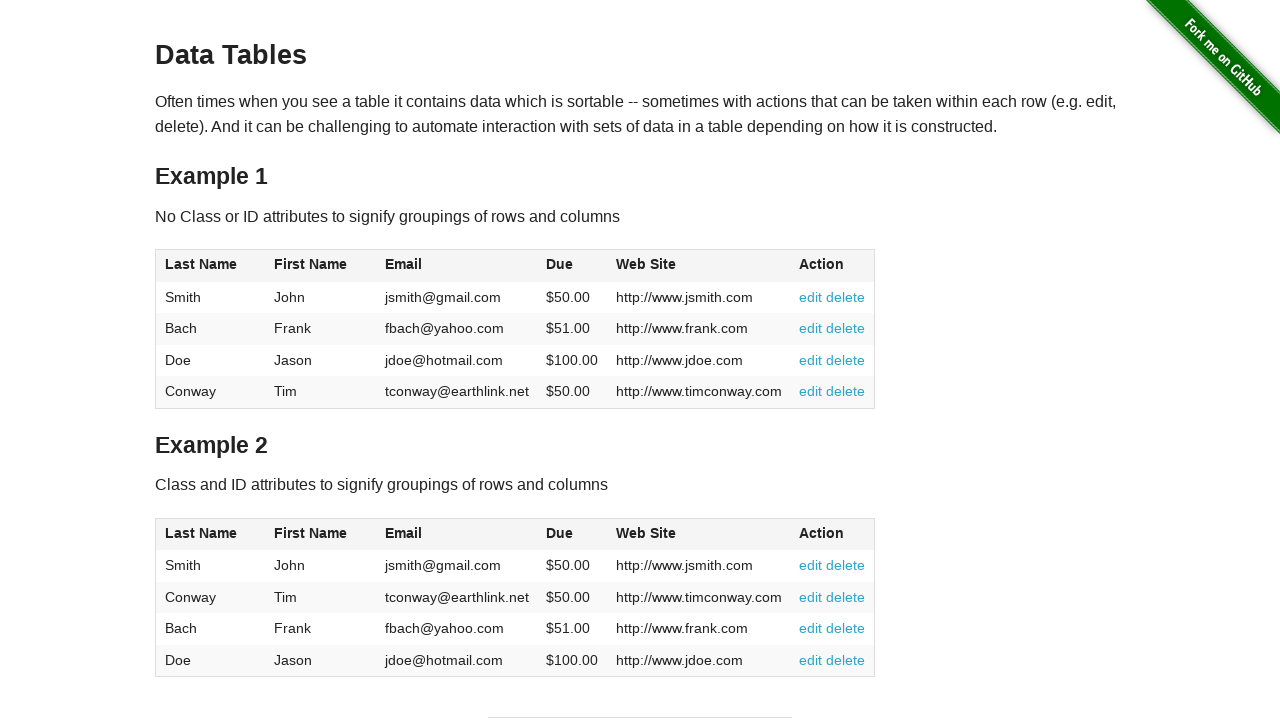

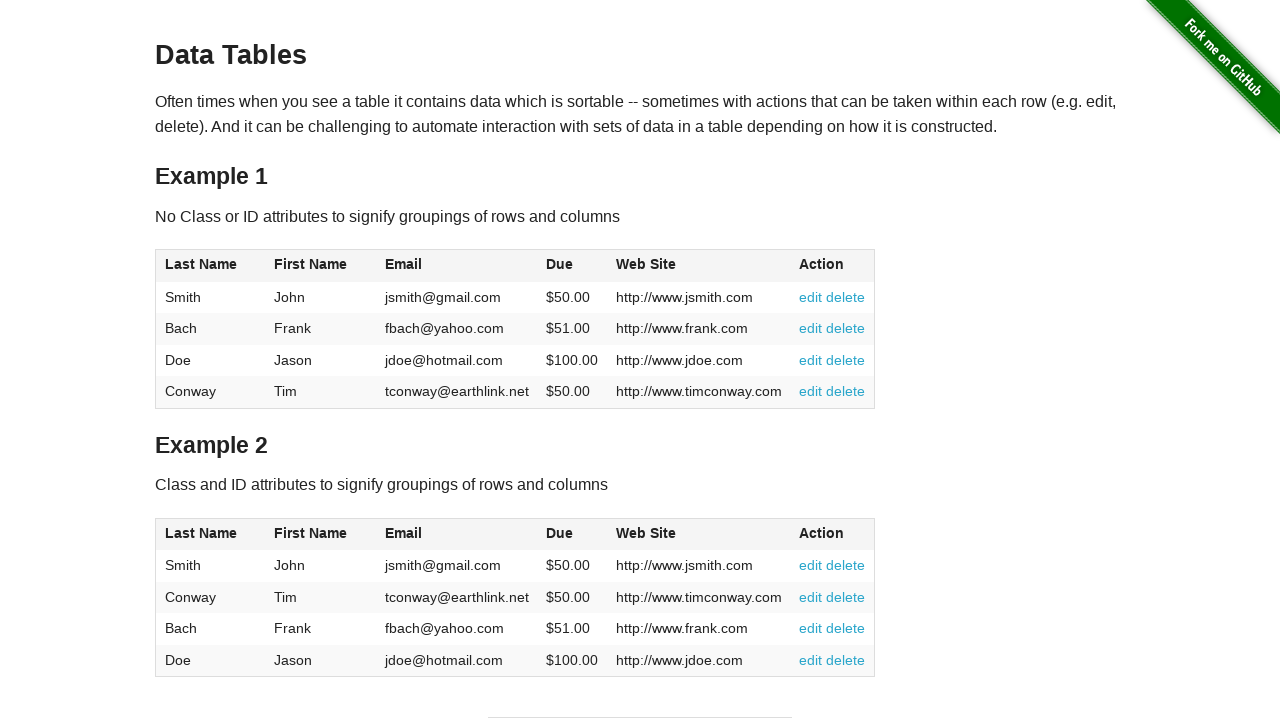